Navigates to W3Schools HTML tables page and checks if a specific country exists in the example table by iterating through all table cells

Starting URL: https://www.w3schools.com/html/html_tables.asp

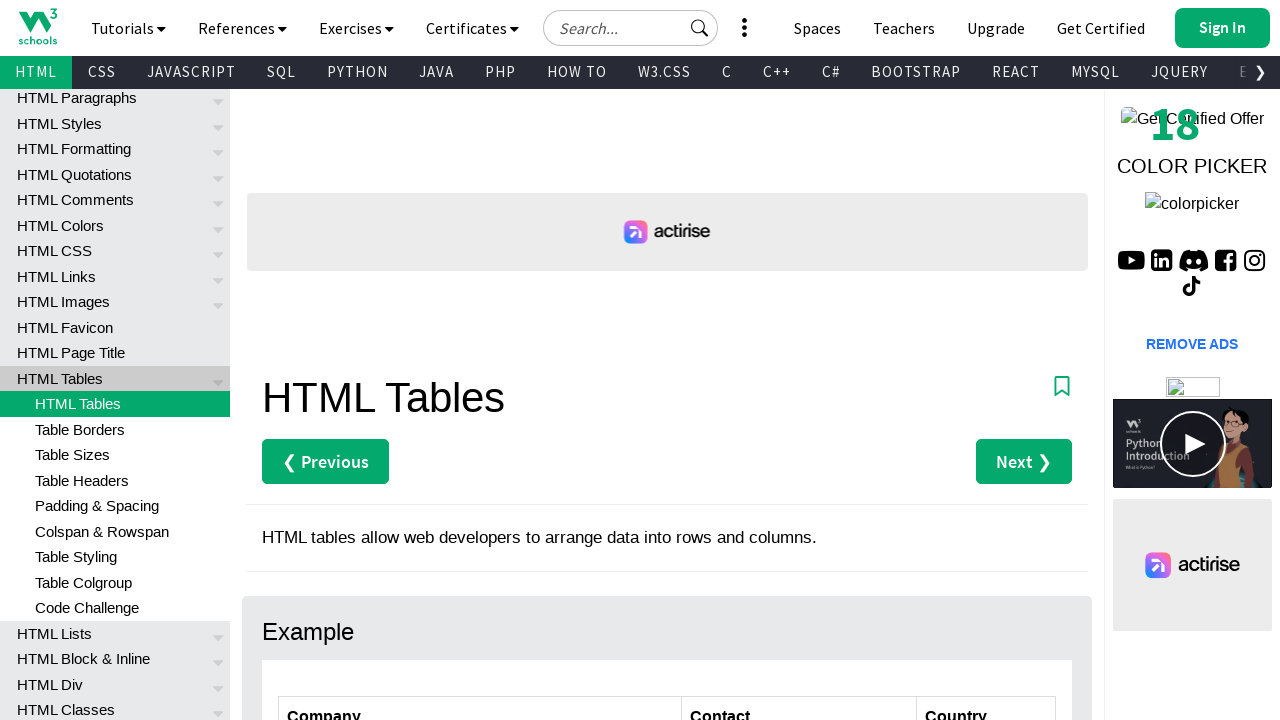

Navigated to W3Schools HTML tables page
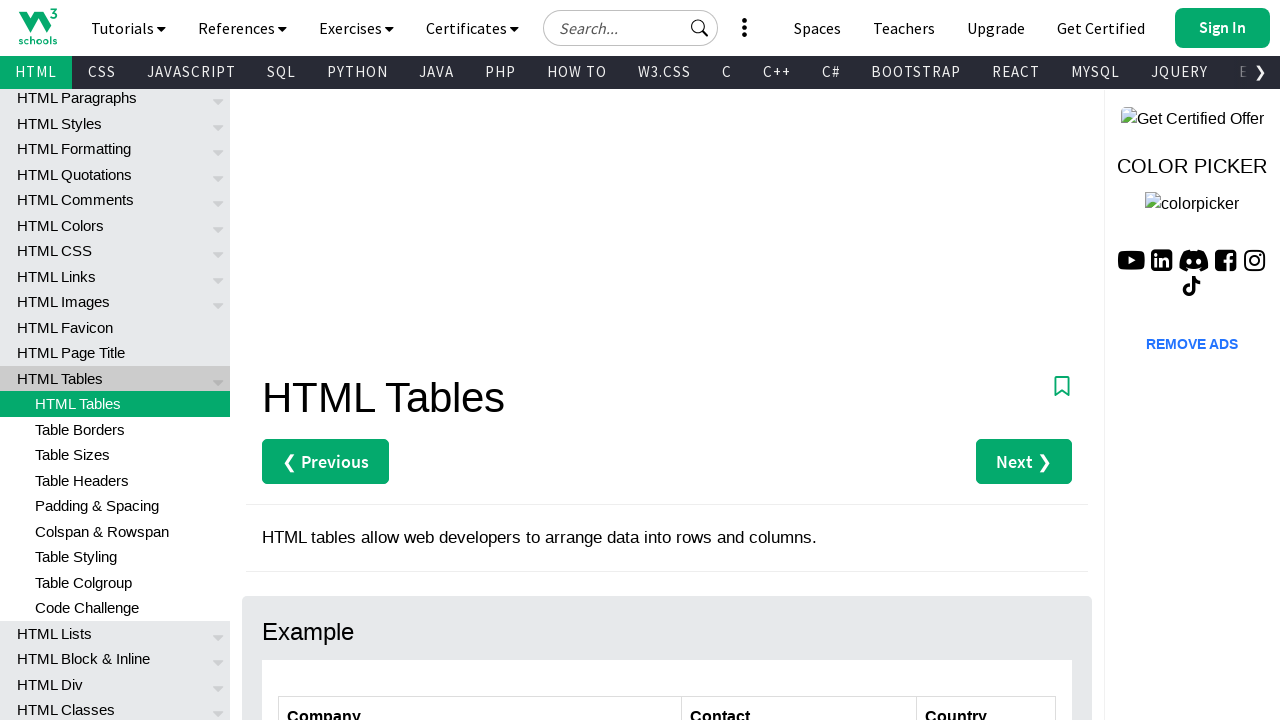

Table with id 'customers' has loaded
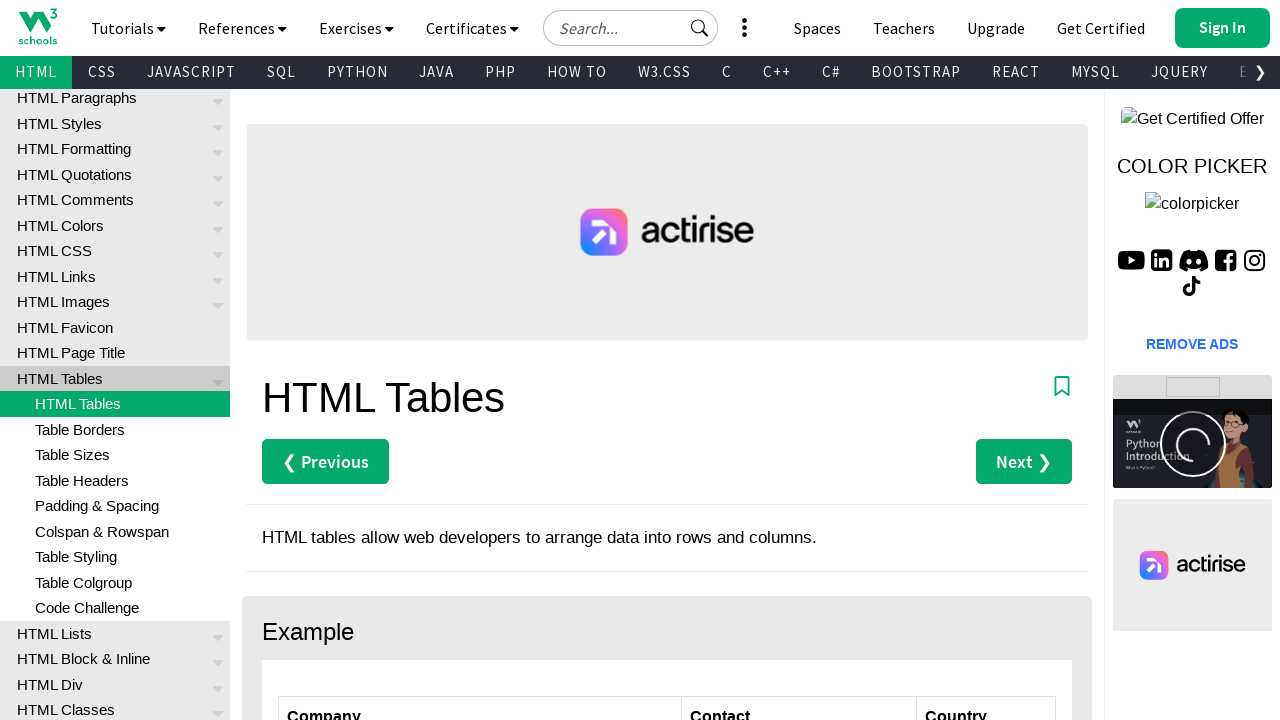

Located the customers table element
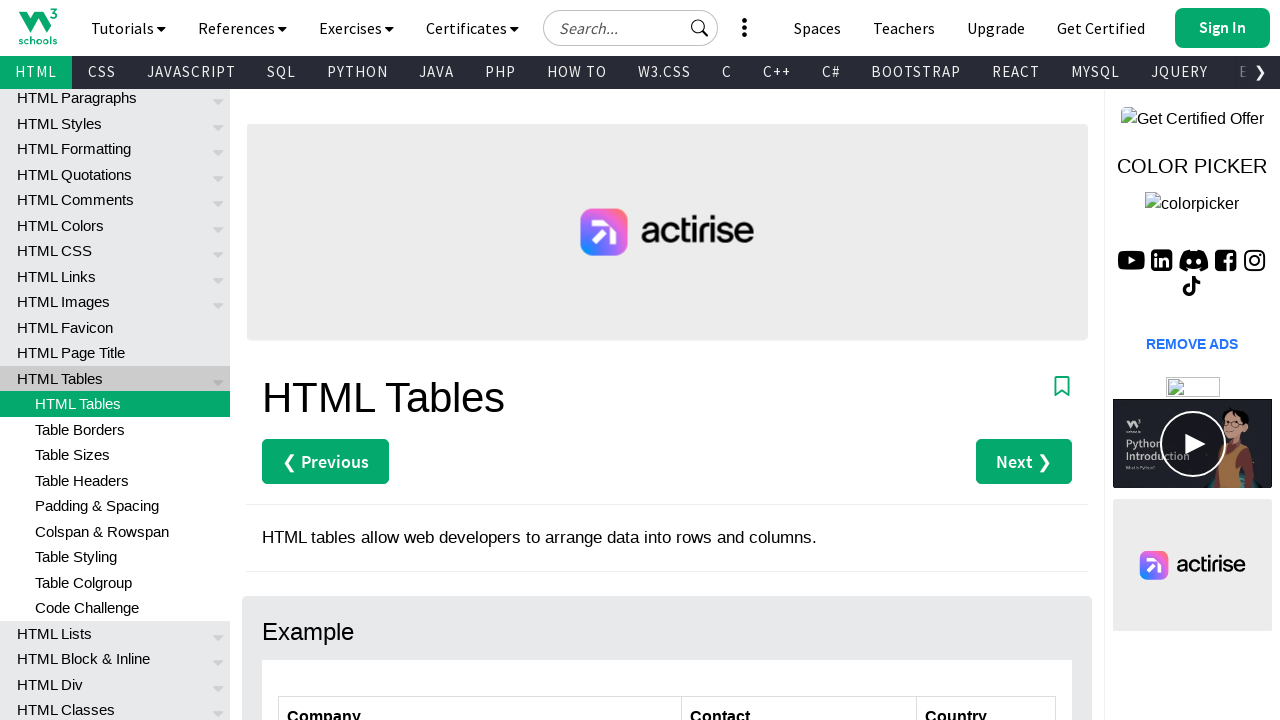

Retrieved all table rows (total: 7 rows)
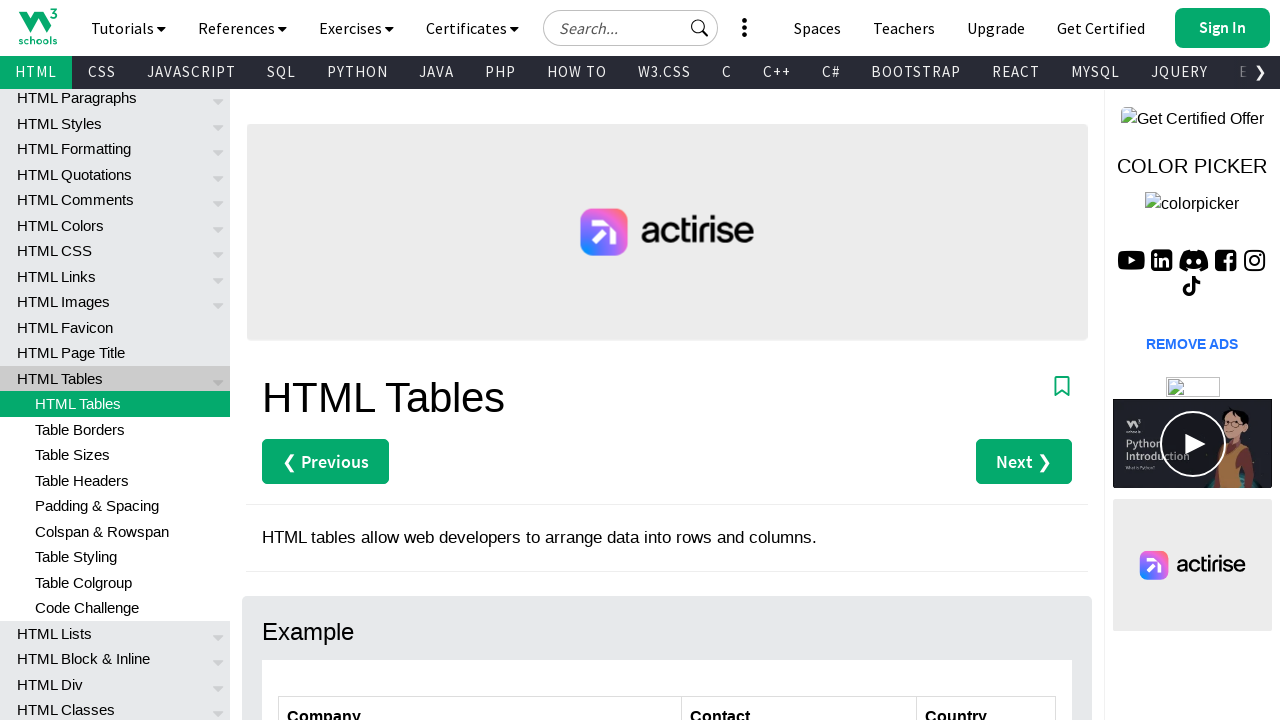

Found 'canada' in table cell
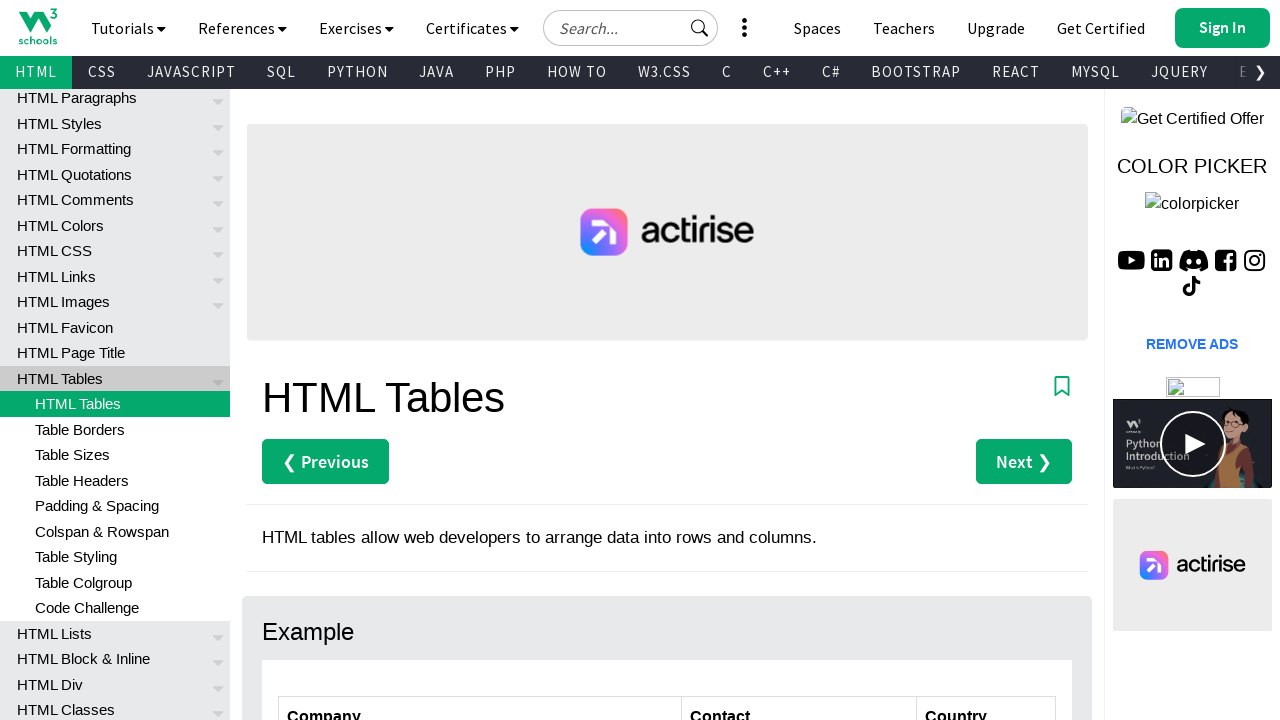

Assertion passed: 'canada' country found in table
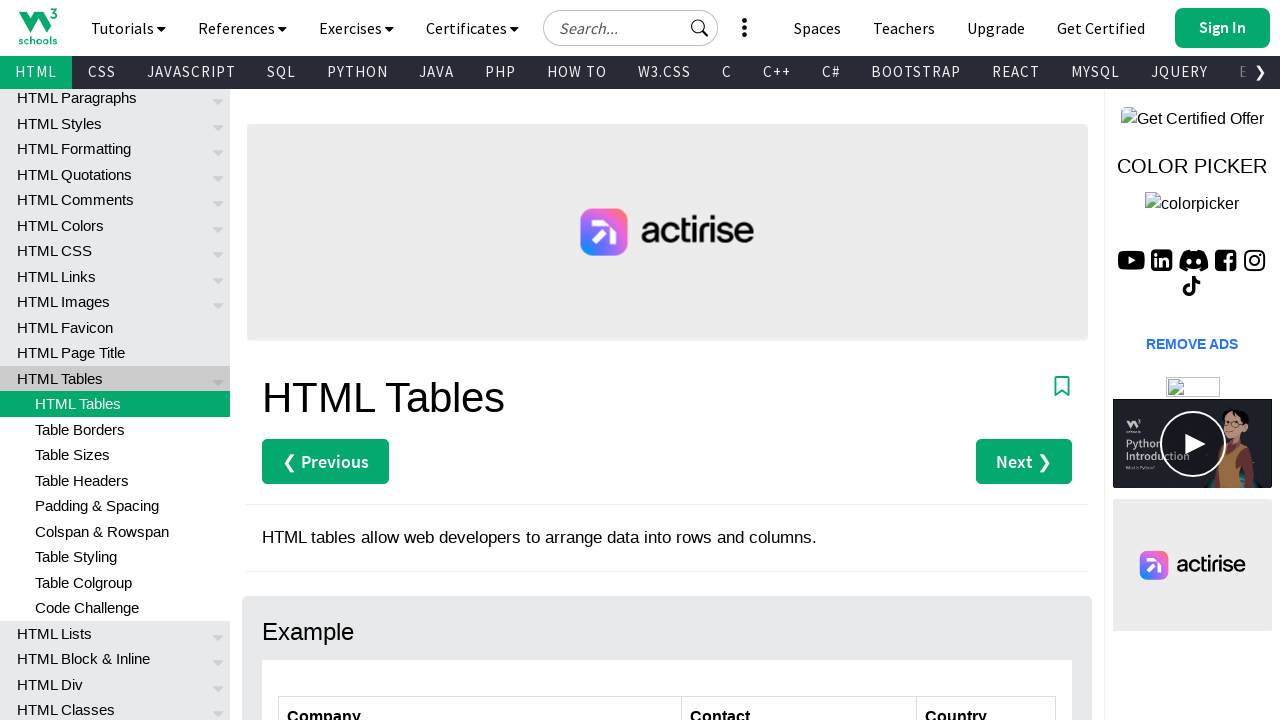

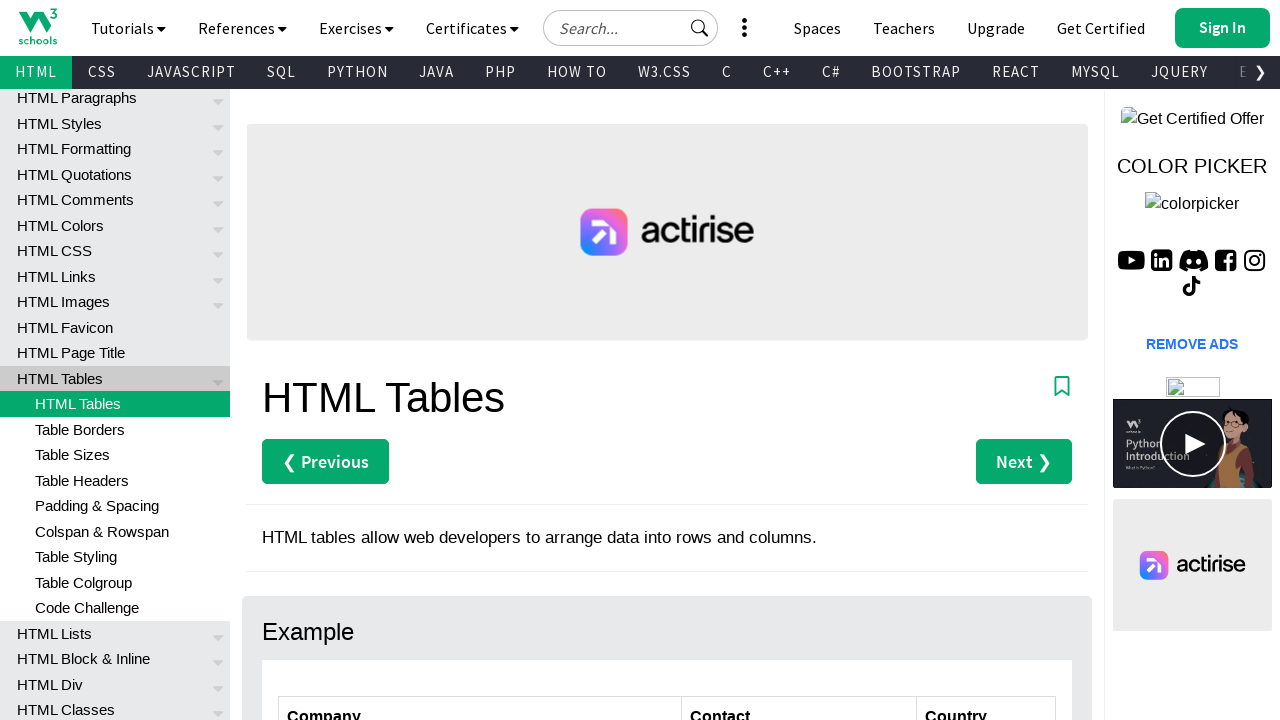